Tests form filling functionality on a scrollable page by entering a name and date into form fields

Starting URL: https://formy-project.herokuapp.com/scroll

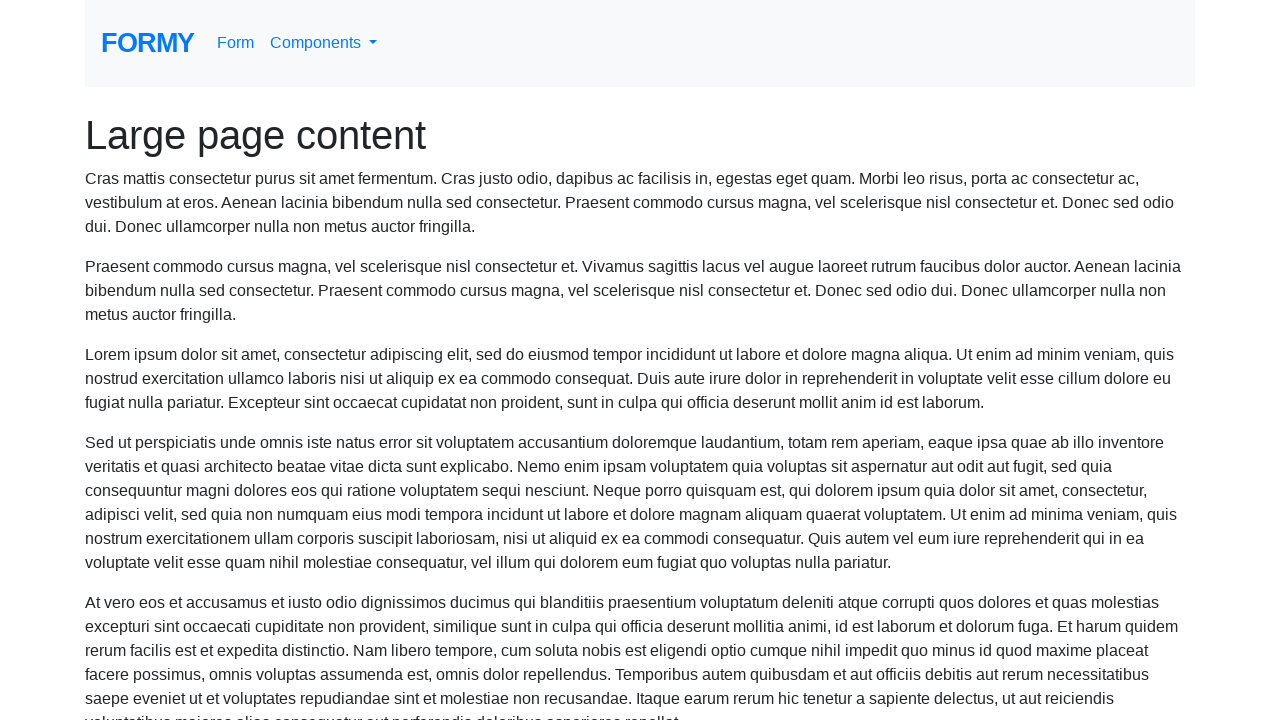

Filled name field with 'Piyuma' on #name
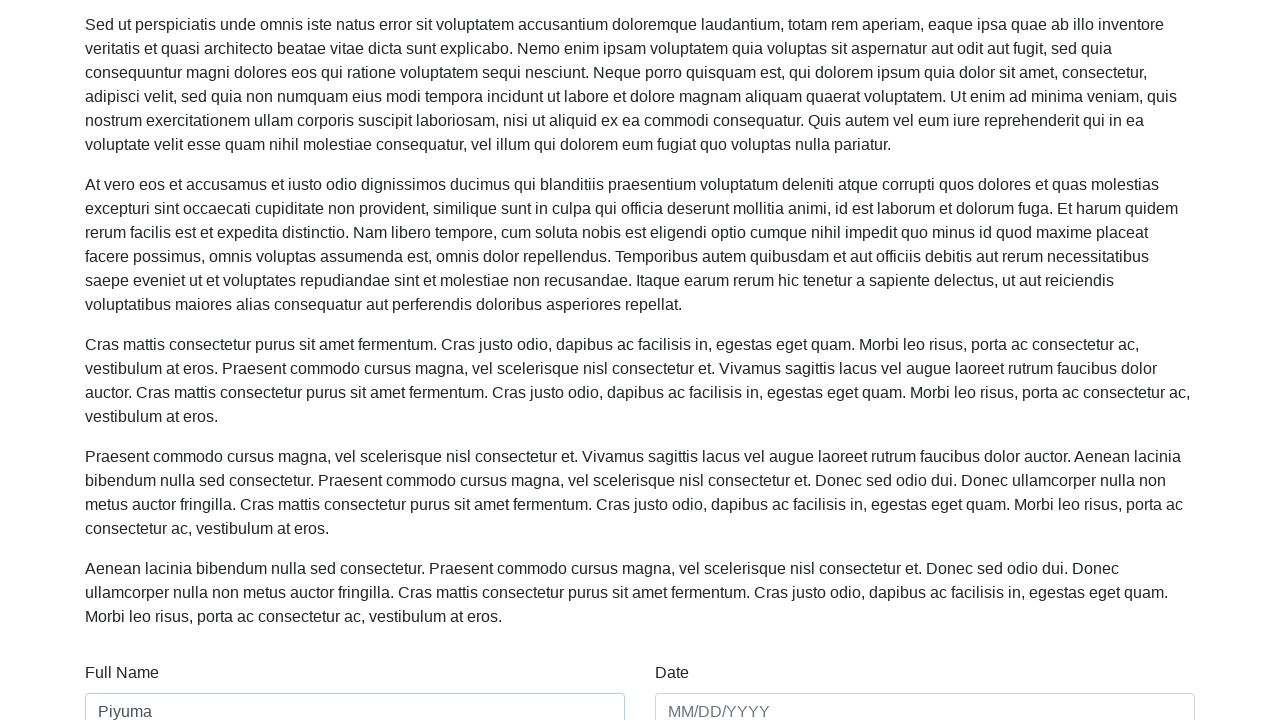

Filled date field with '01/01/2022' on #date
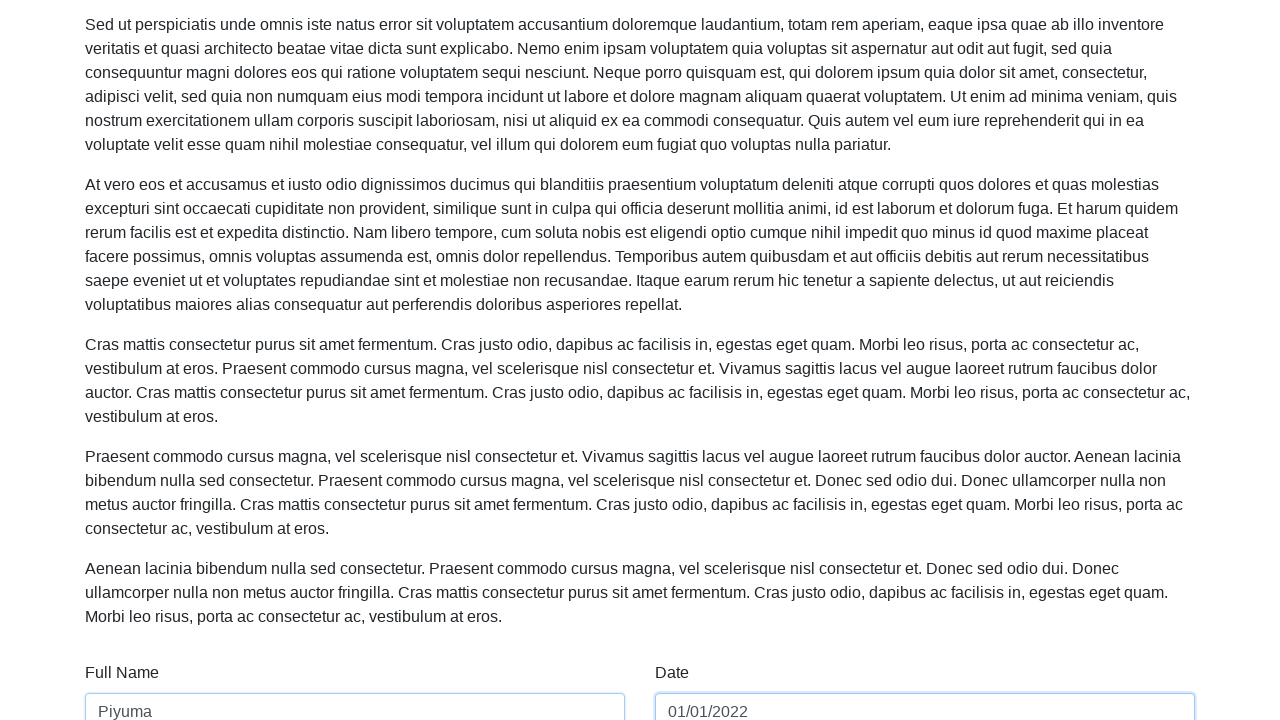

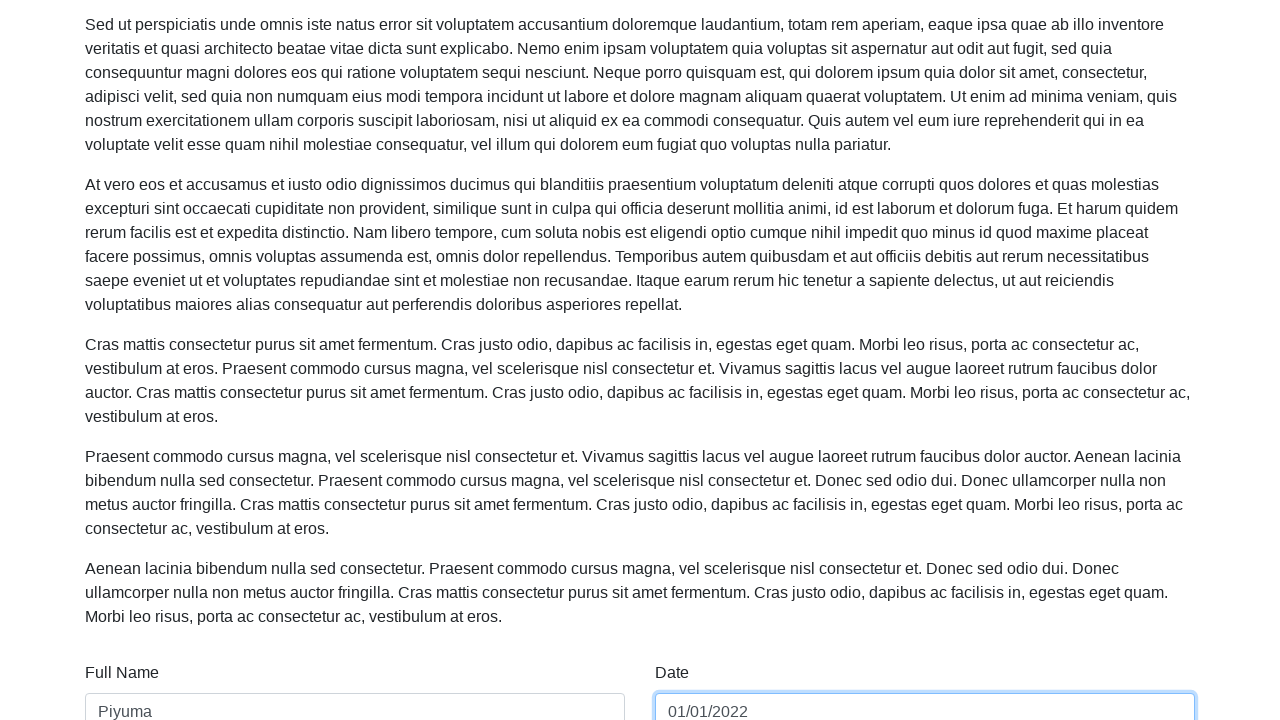